Tests slider interaction by dragging a range input to change its value from 1 to 10

Starting URL: https://paul-hammant.github.io/ngWebDriver-test-harness/index.html#/form

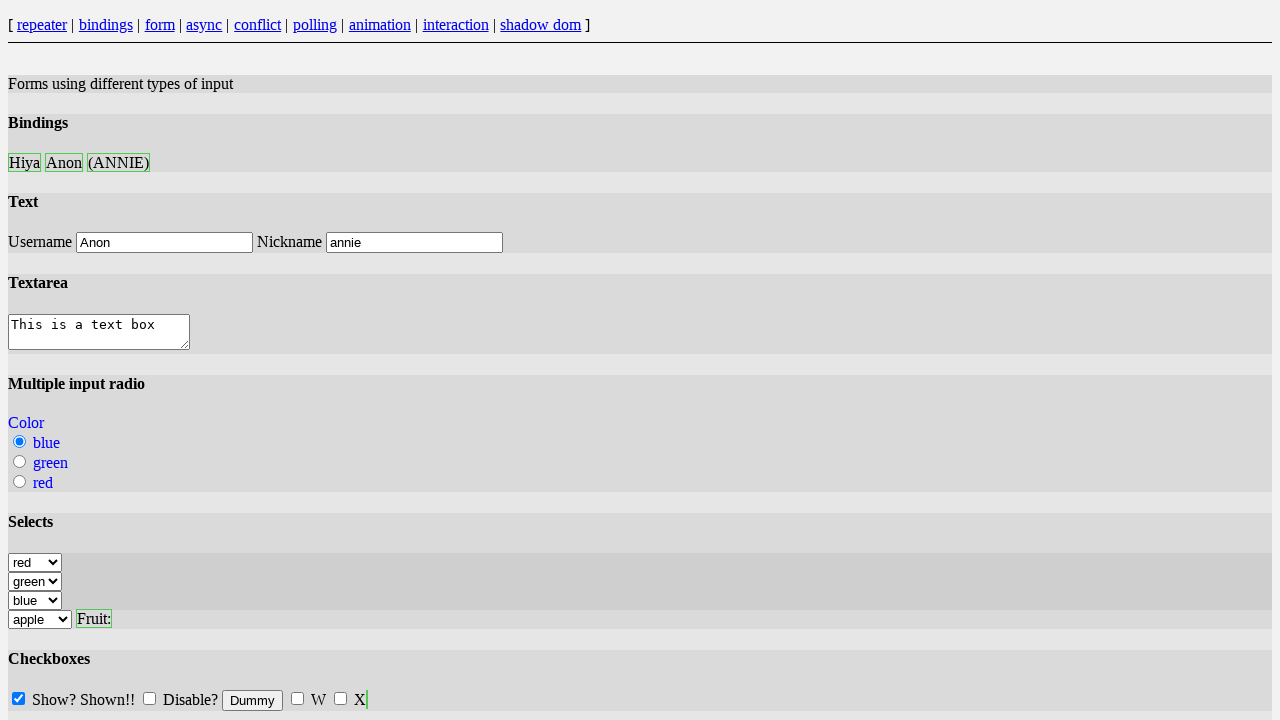

Waited for page to load (networkidle)
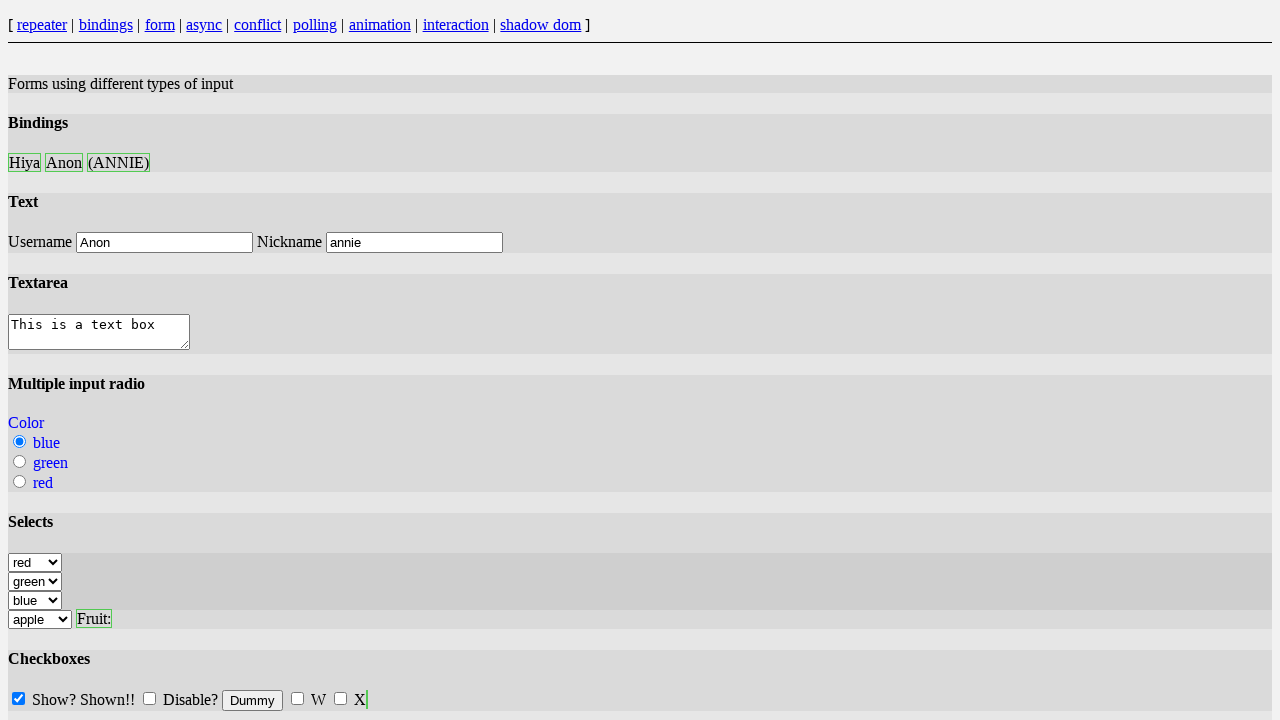

Located range input slider element (name='points')
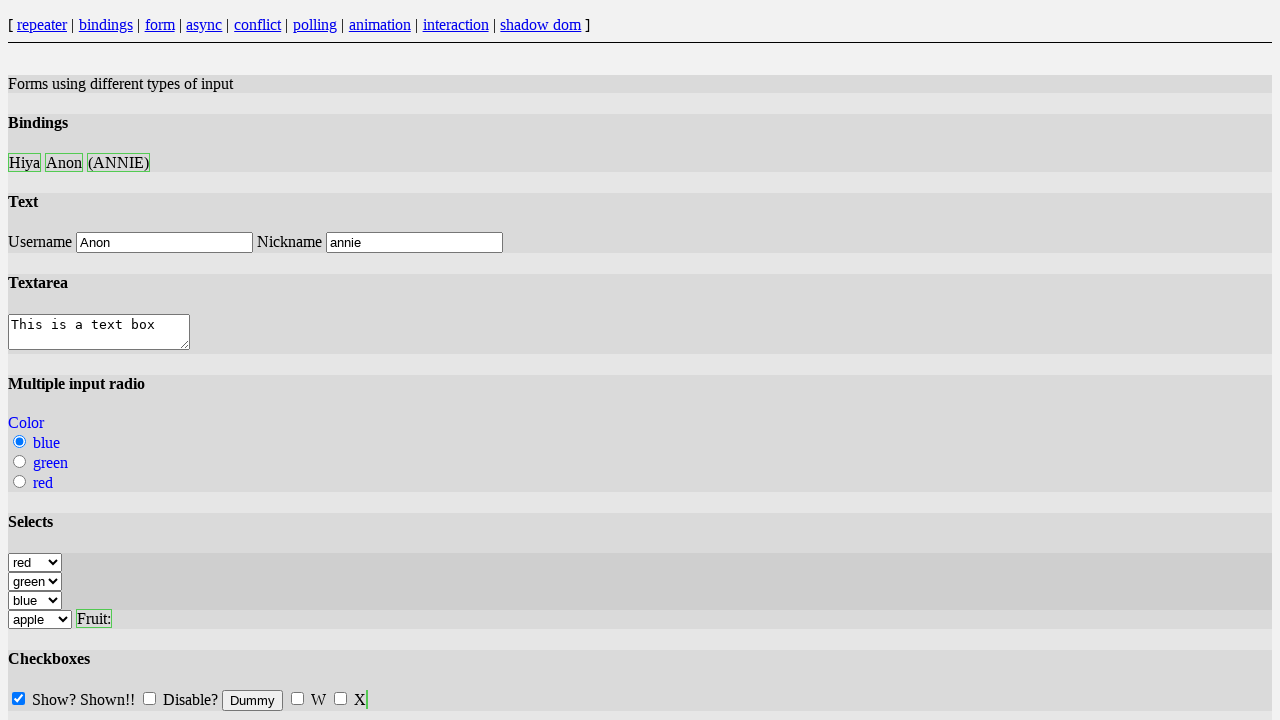

Scrolled slider into view if needed
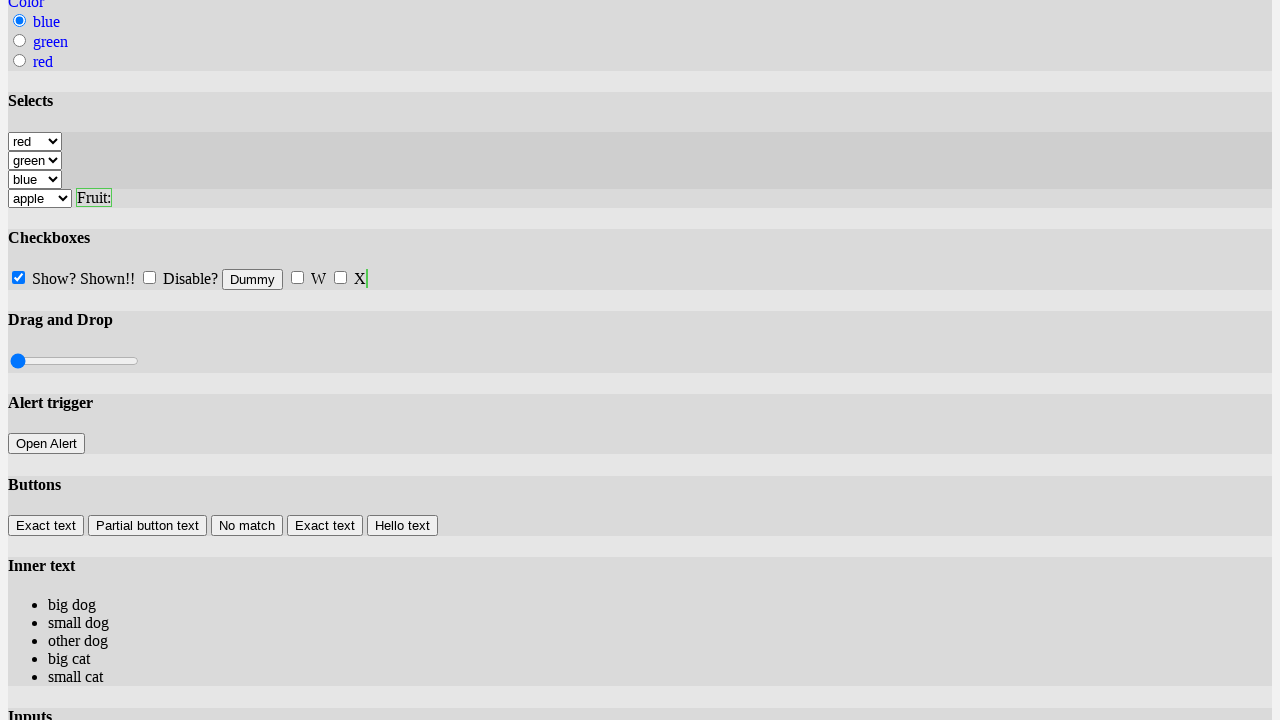

Retrieved bounding box of slider element
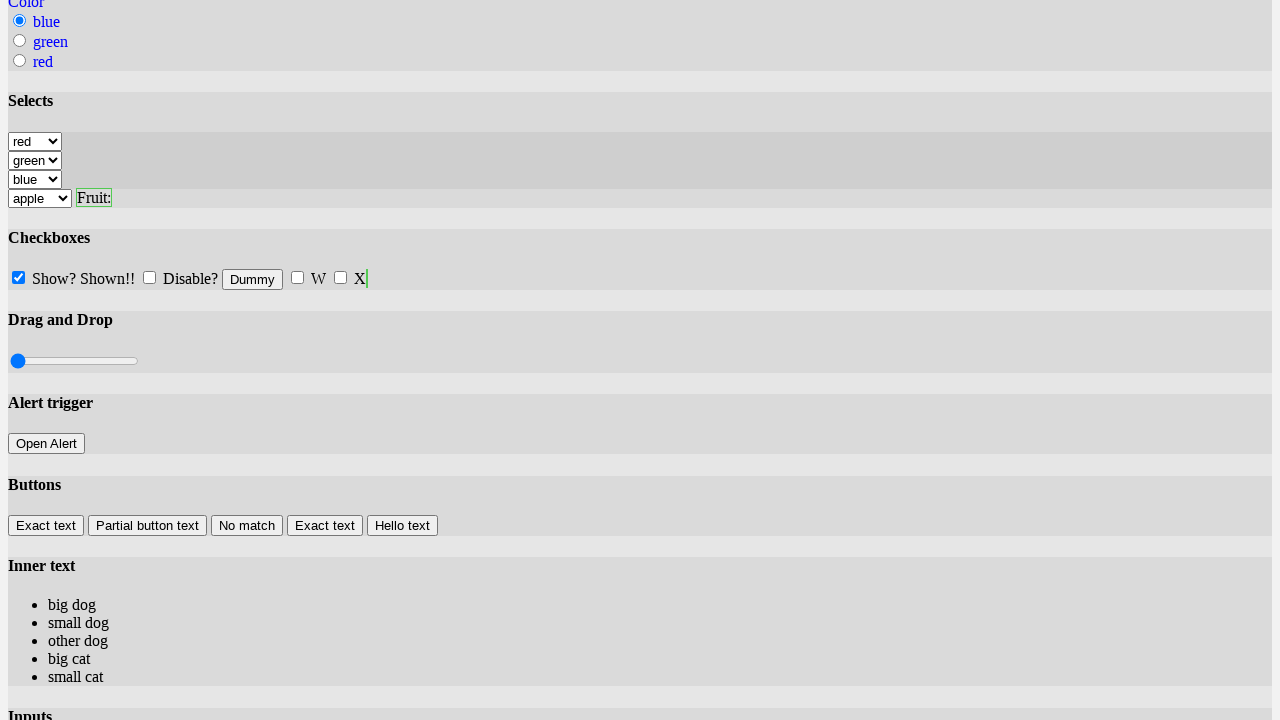

Moved mouse to center of slider at (74, 361)
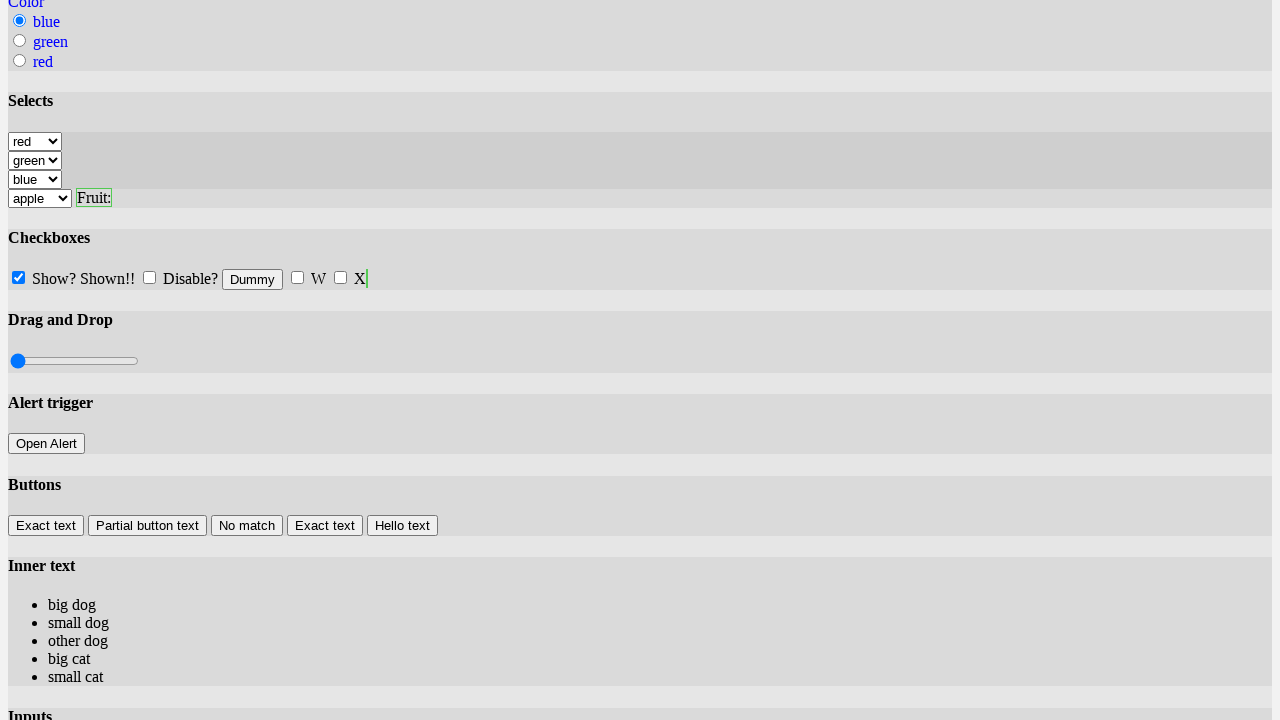

Pressed mouse button down on slider at (74, 361)
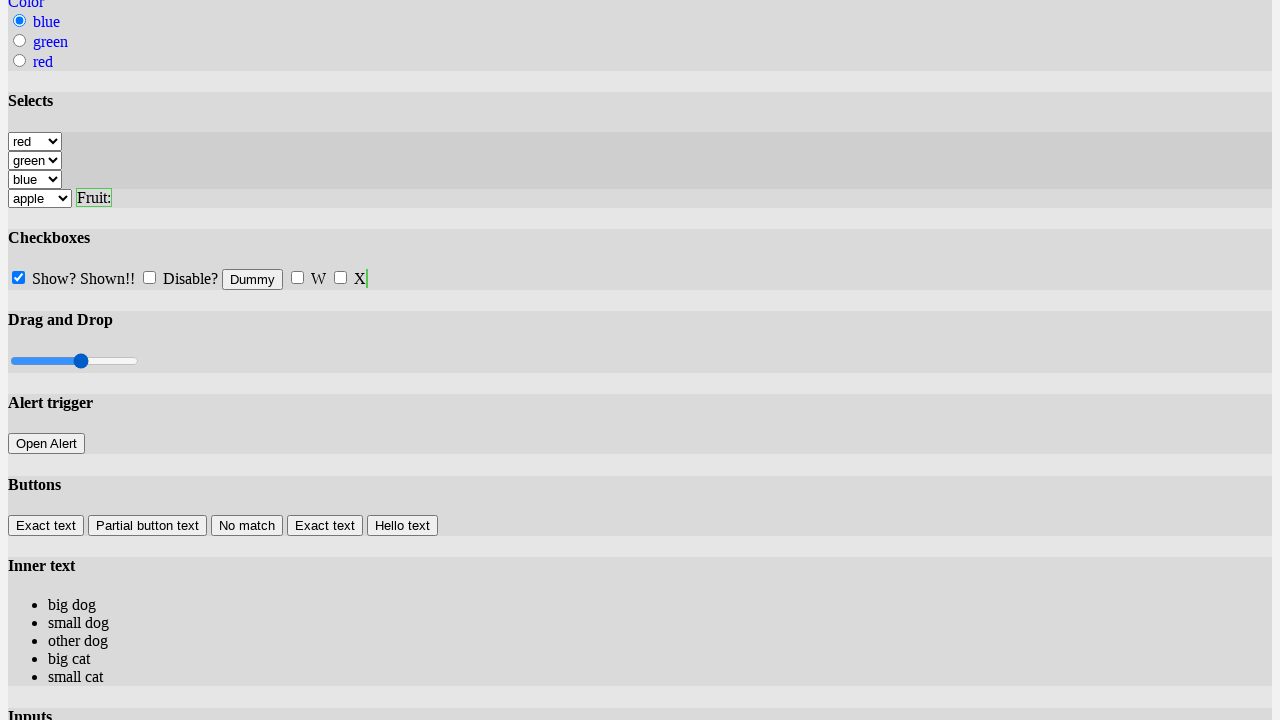

Dragged mouse 400 pixels to the right to increase slider value at (474, 381)
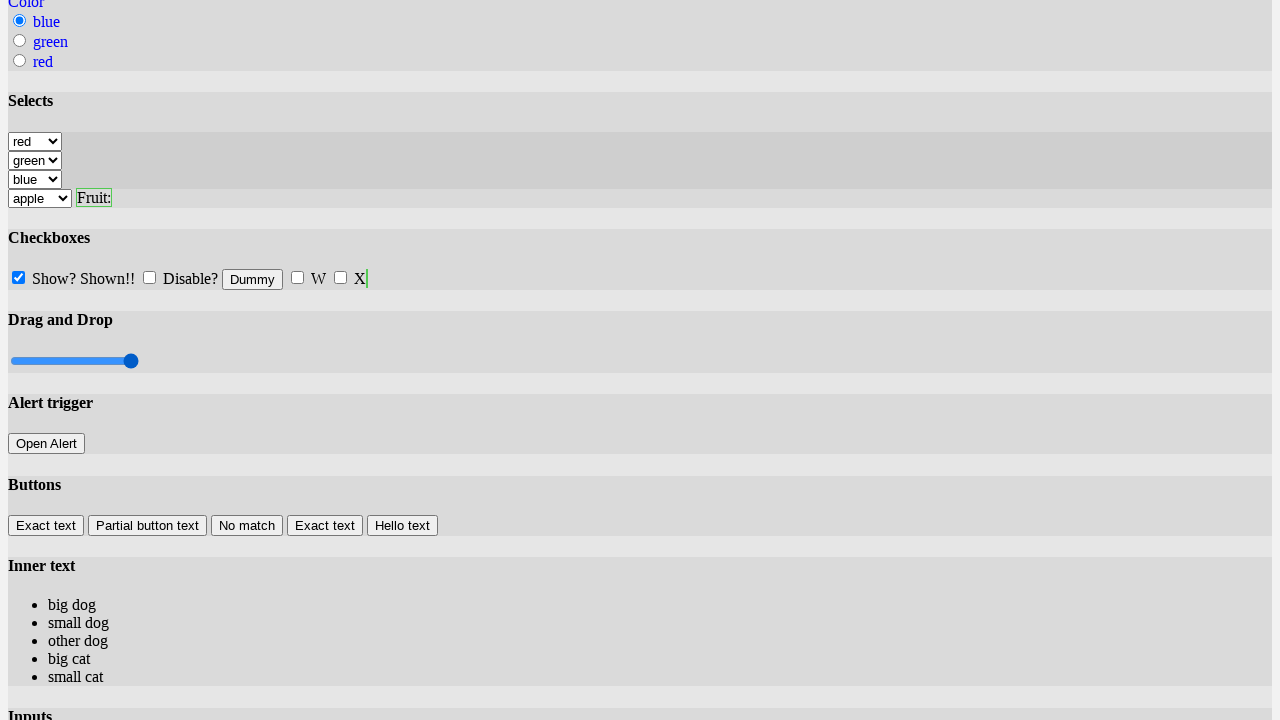

Released mouse button, slider drag interaction complete at (474, 381)
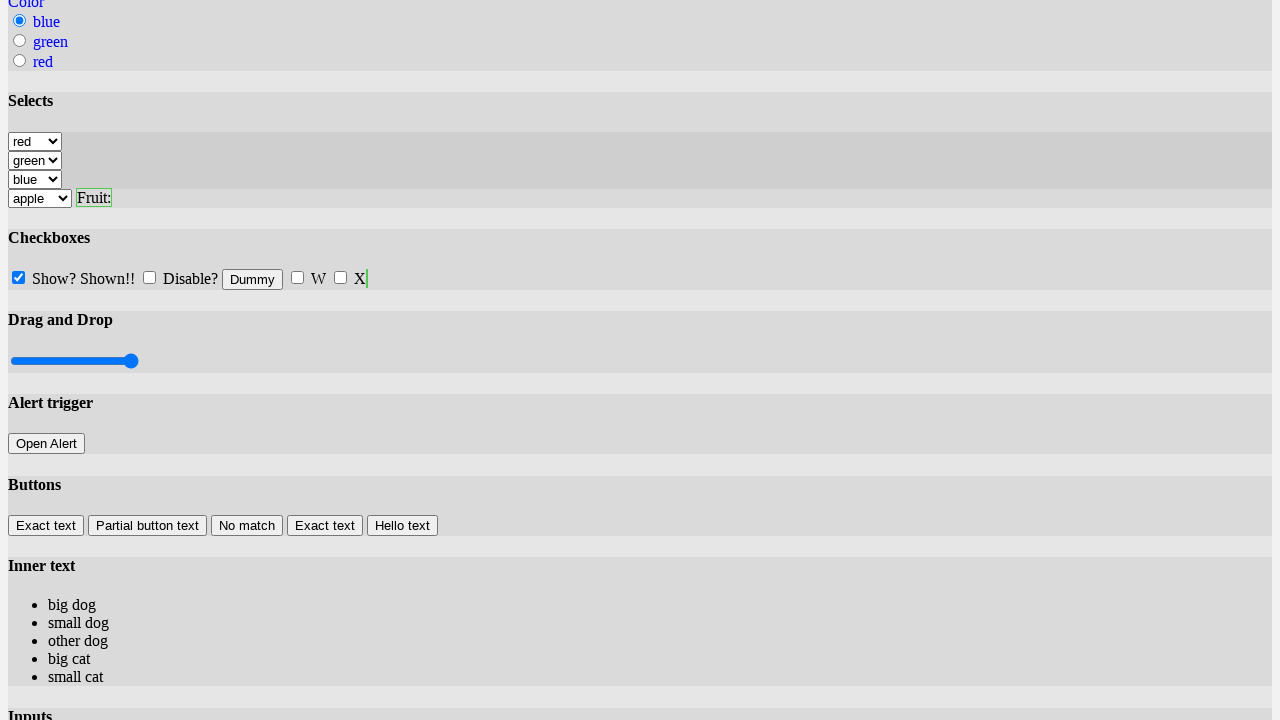

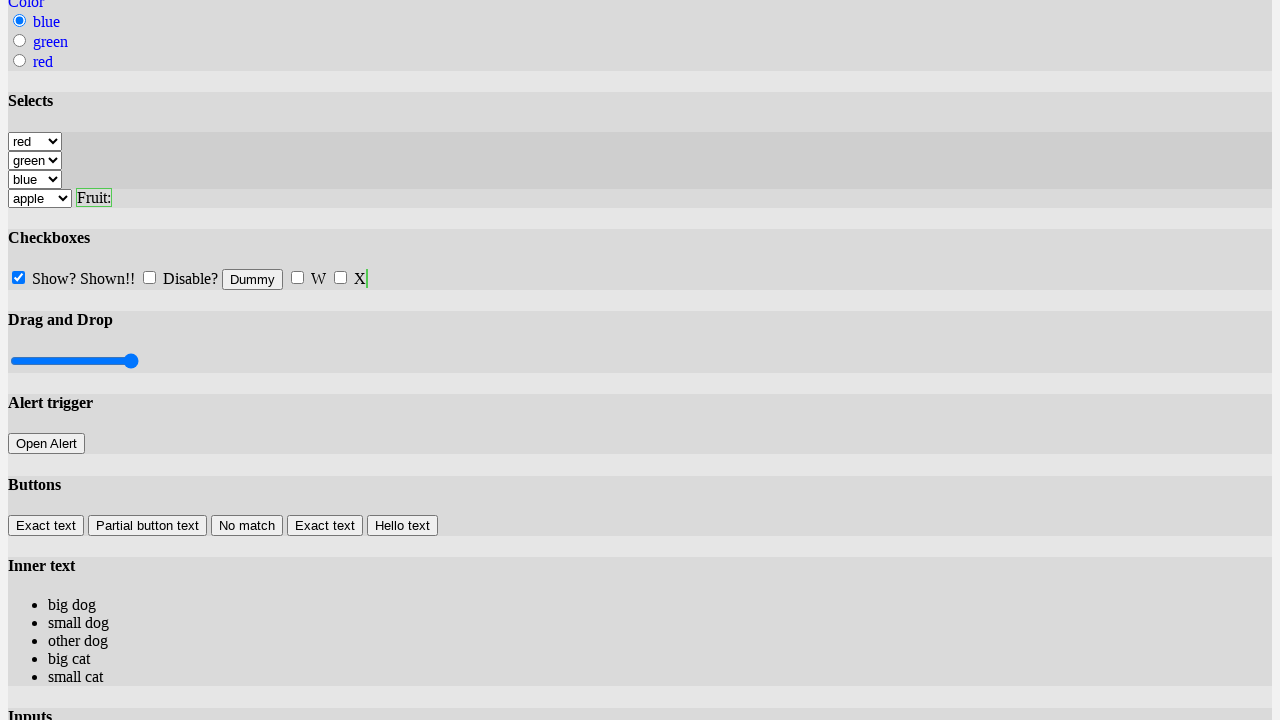